Tests login form validation by entering username but leaving password empty to verify password required error

Starting URL: https://www.saucedemo.com/

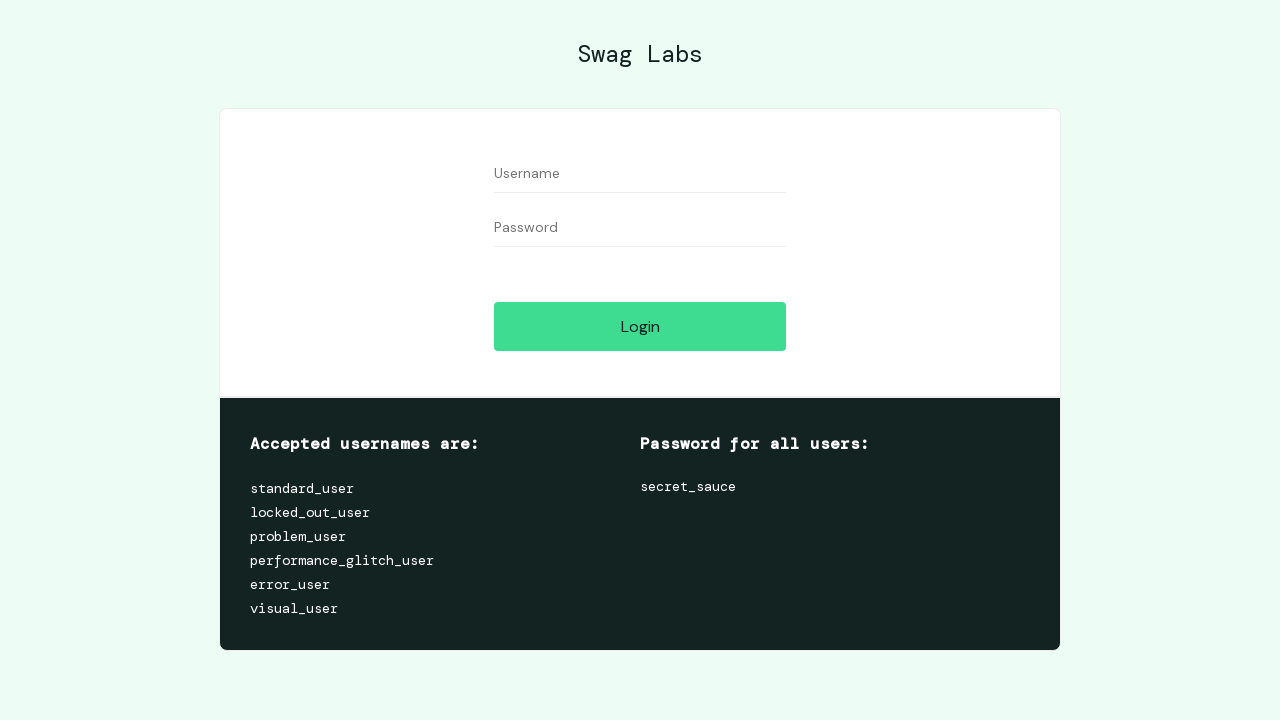

Filled username field with 'standard_user' on #user-name
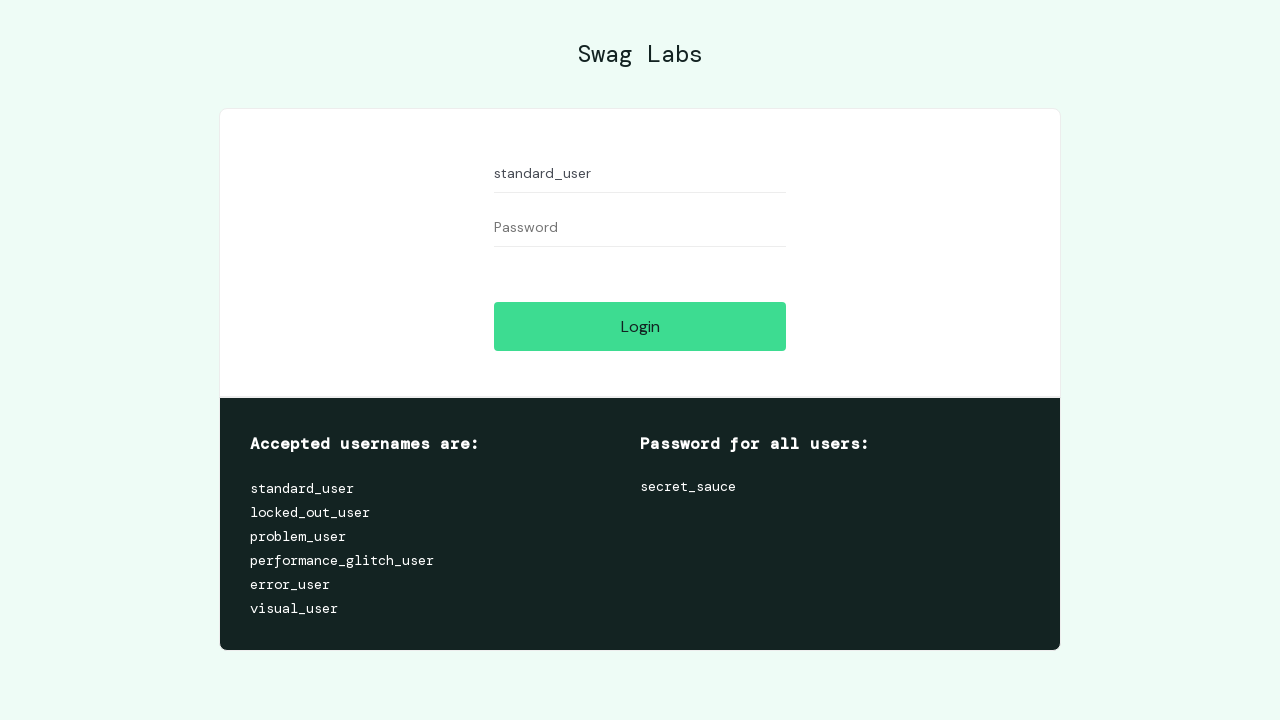

Clicked login button without entering password at (640, 326) on #login-button
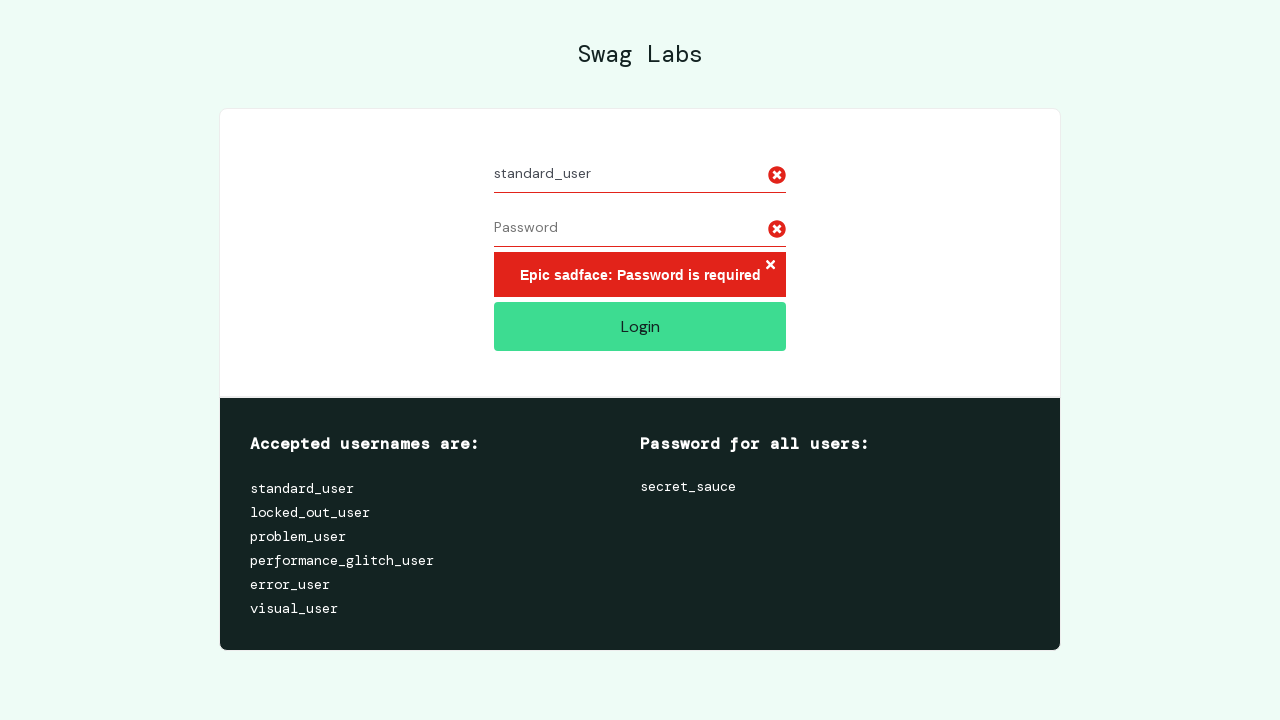

Password required error message appeared
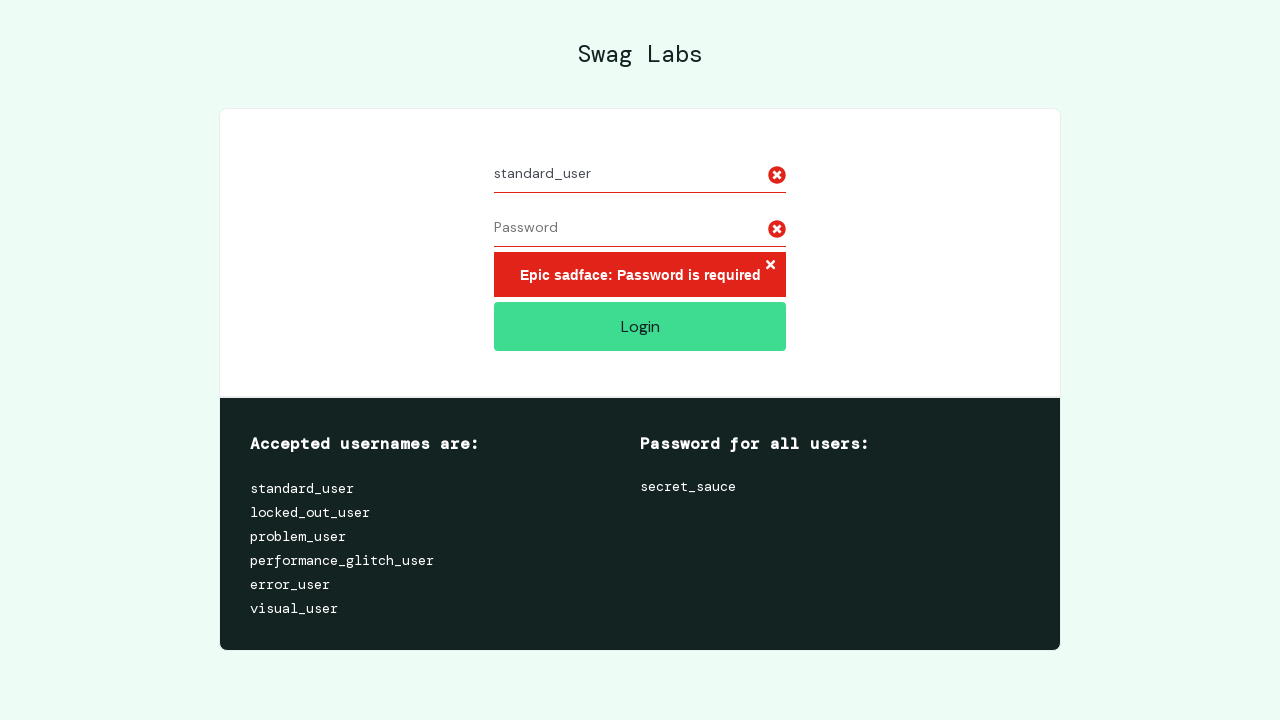

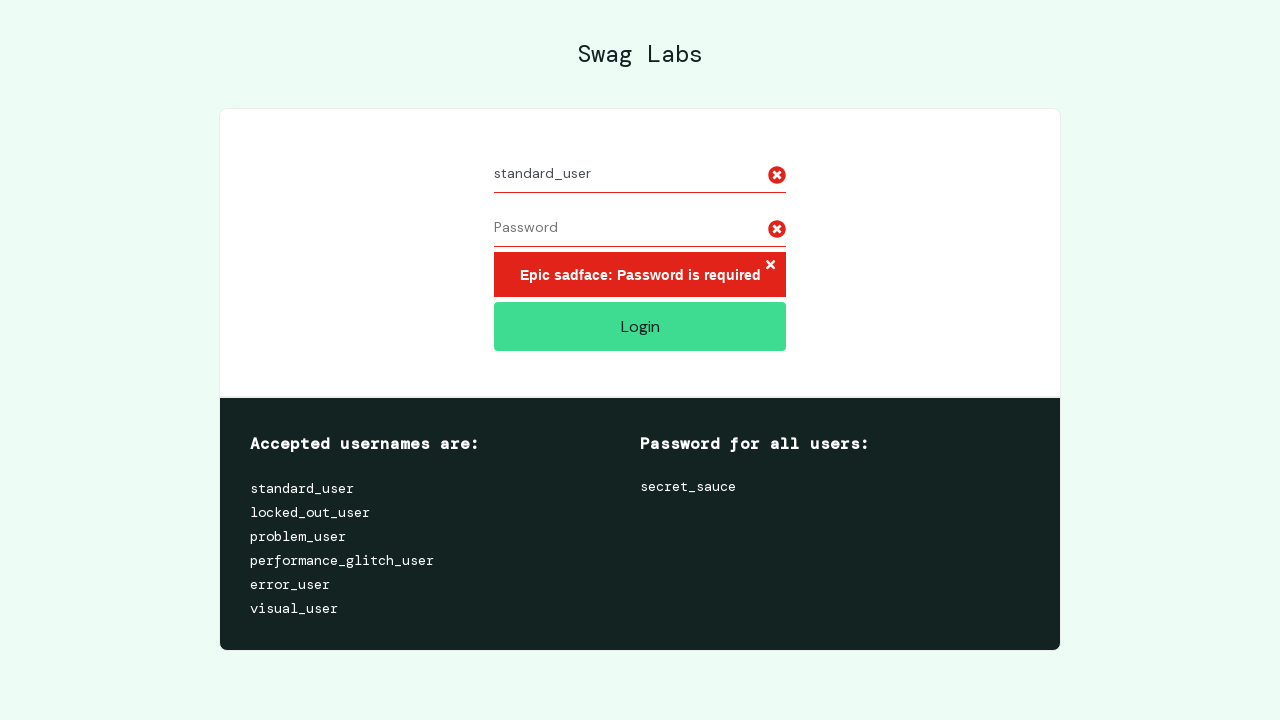